Tests search functionality by clicking search icon without entering any text and verifies warning message appears

Starting URL: https://testautomationpractice.blogspot.com/

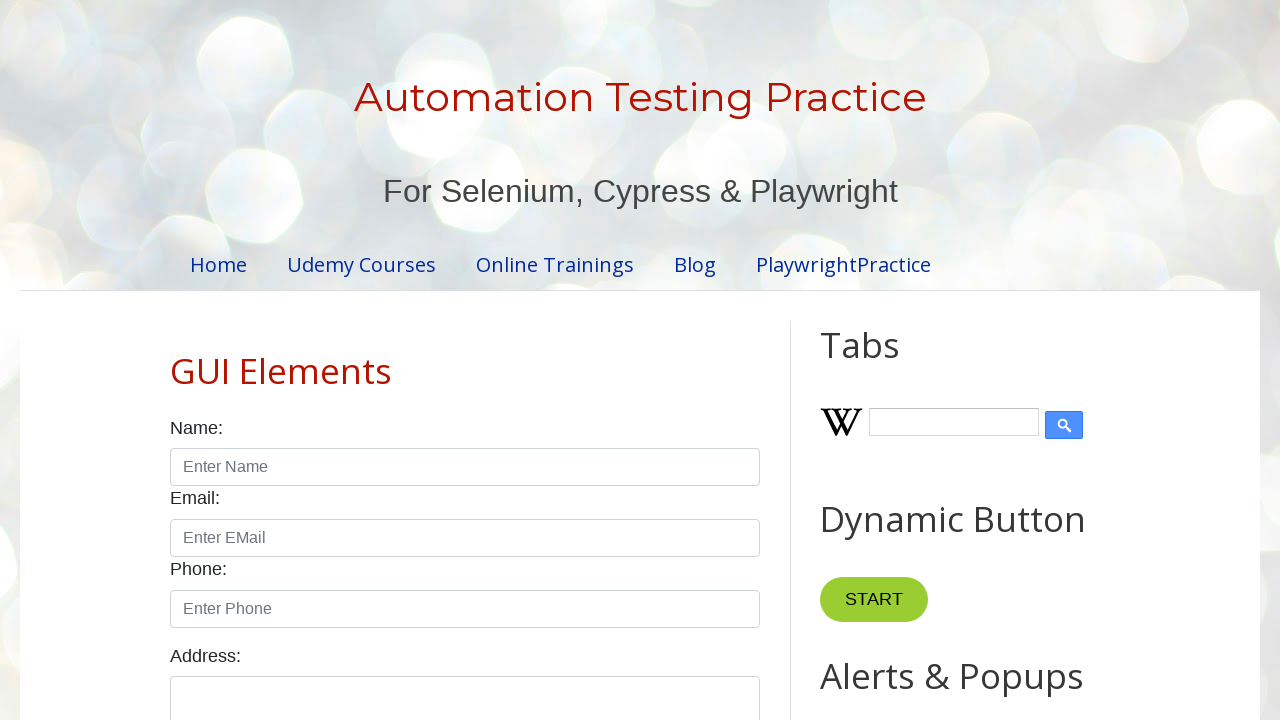

Clicked search icon without entering any text at (1064, 425) on input[type='submit']
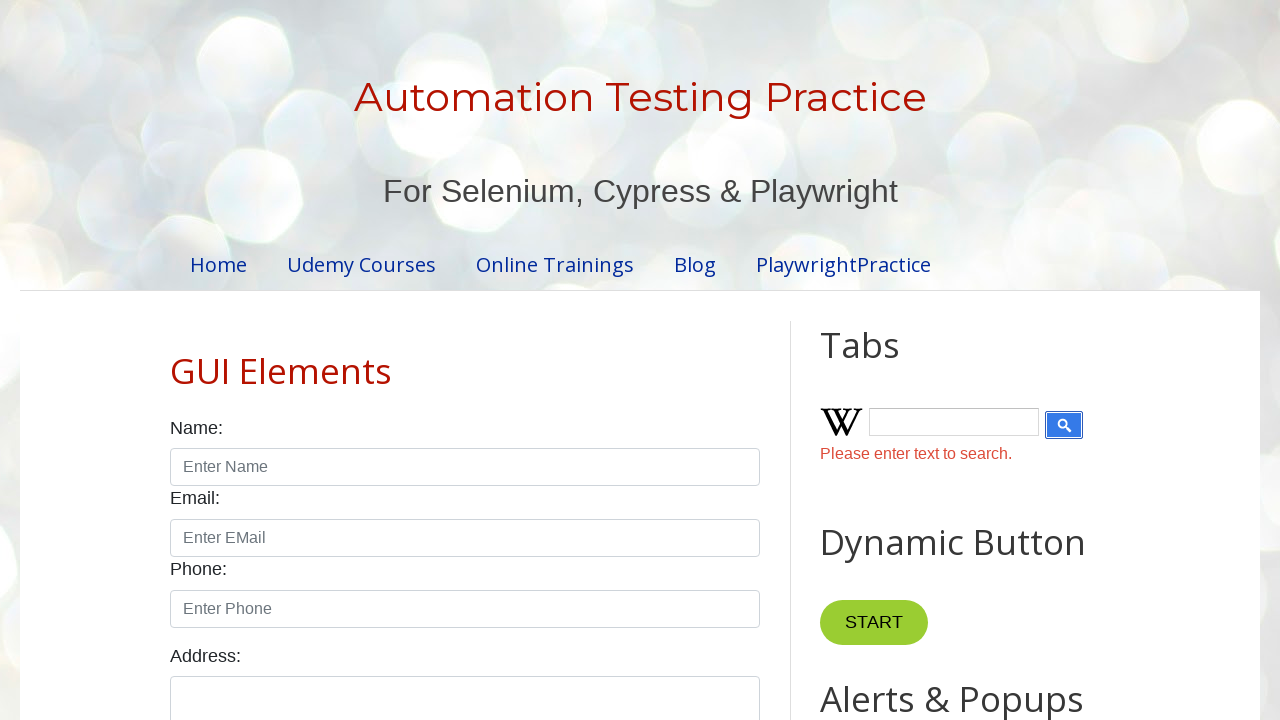

Located warning message element
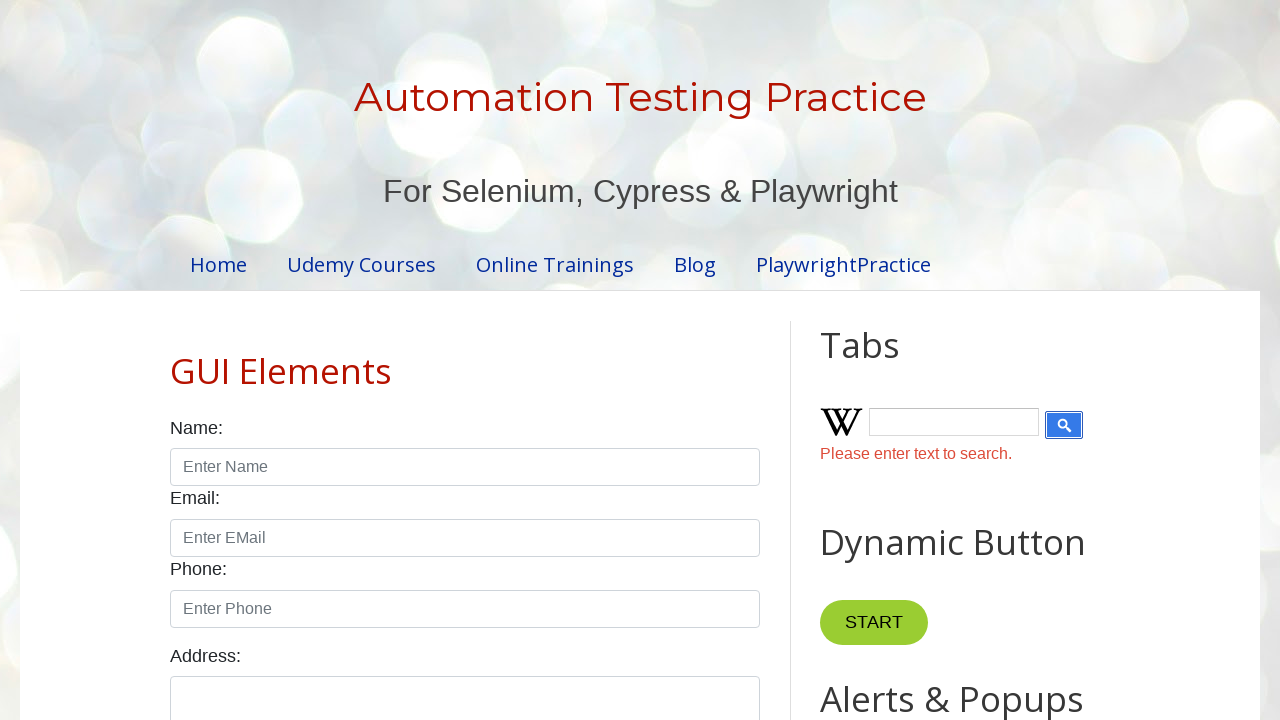

Retrieved warning message text content
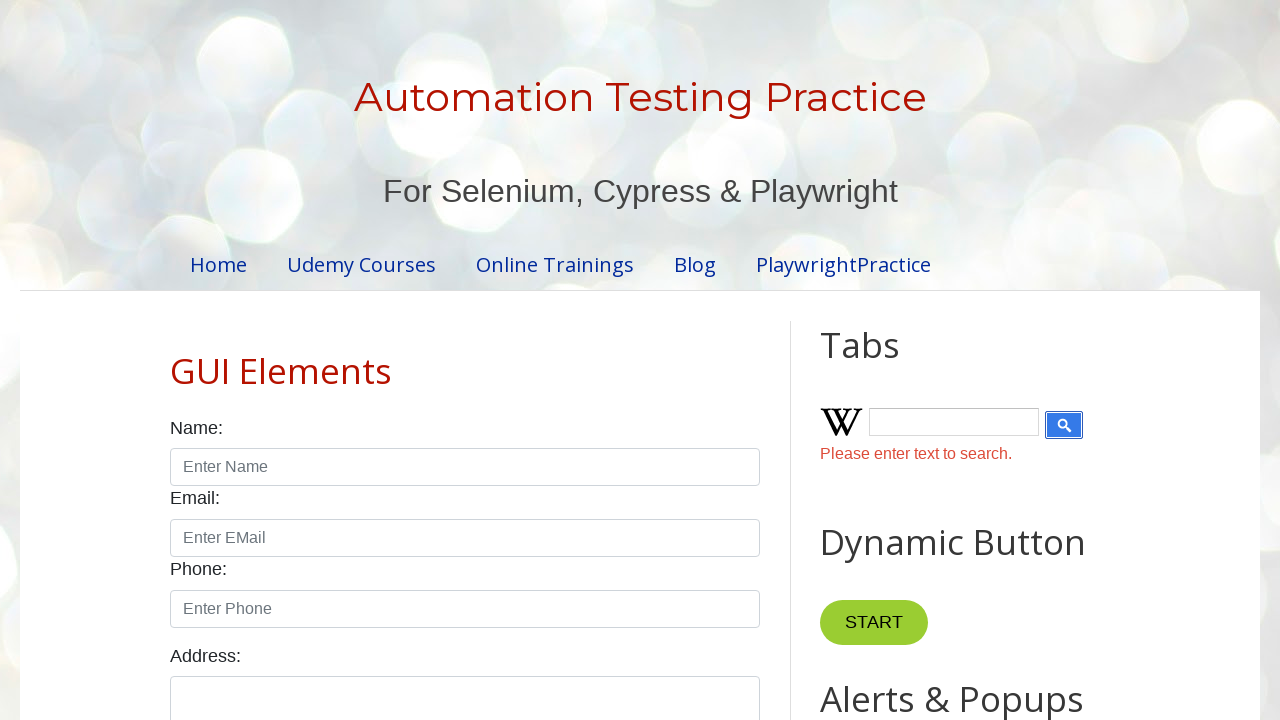

Verified warning message displays 'Please enter text to search.'
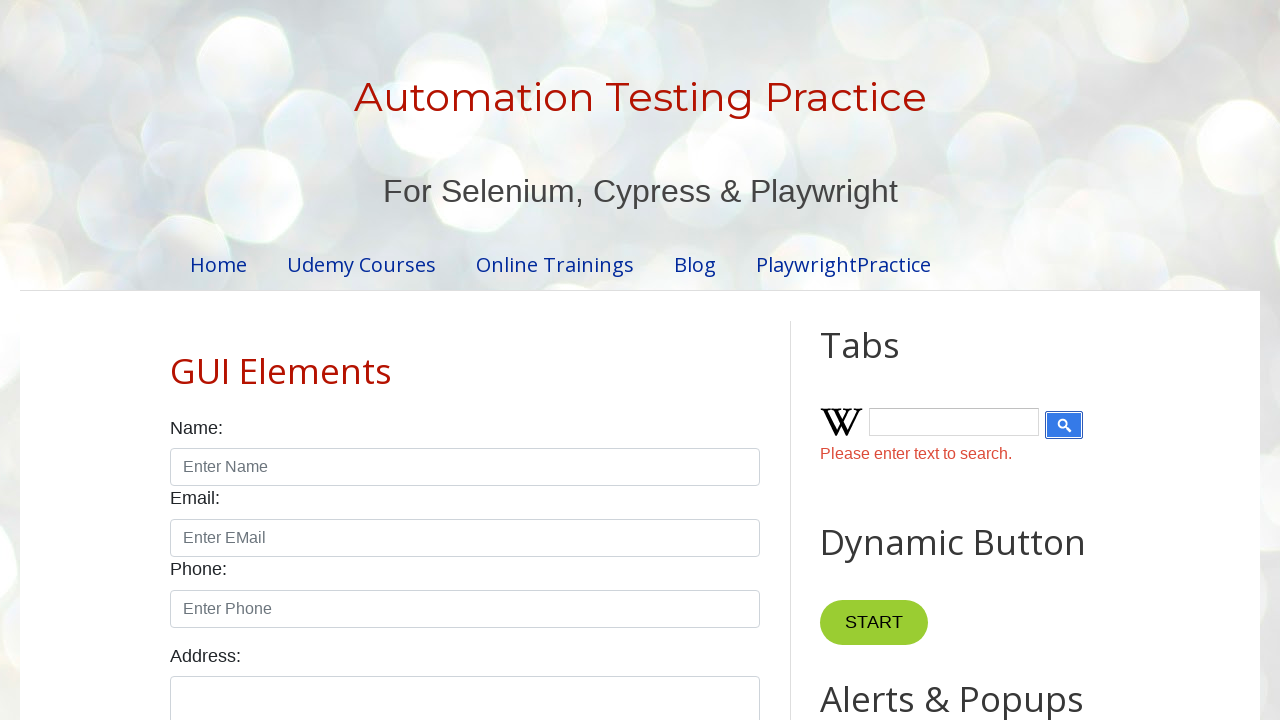

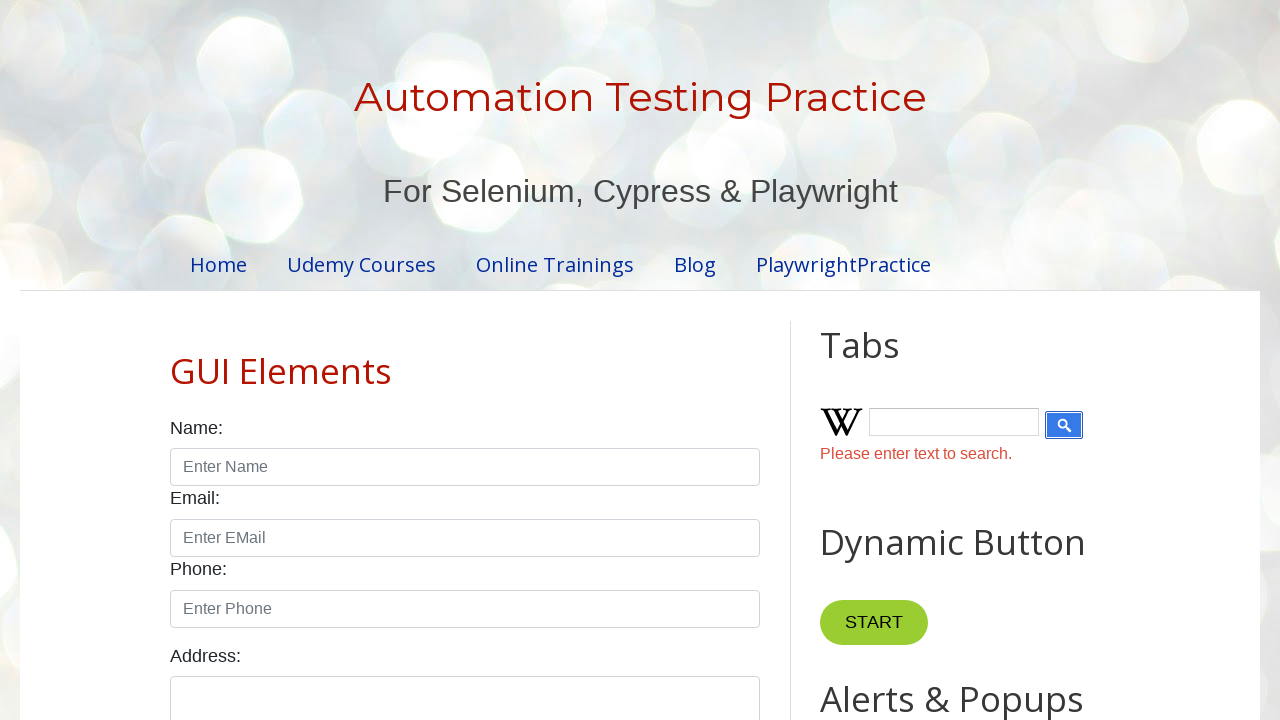